Navigates to the Flag Poles page and verifies that product names are displayed for all products in the grid.

Starting URL: https://www.glendale.com

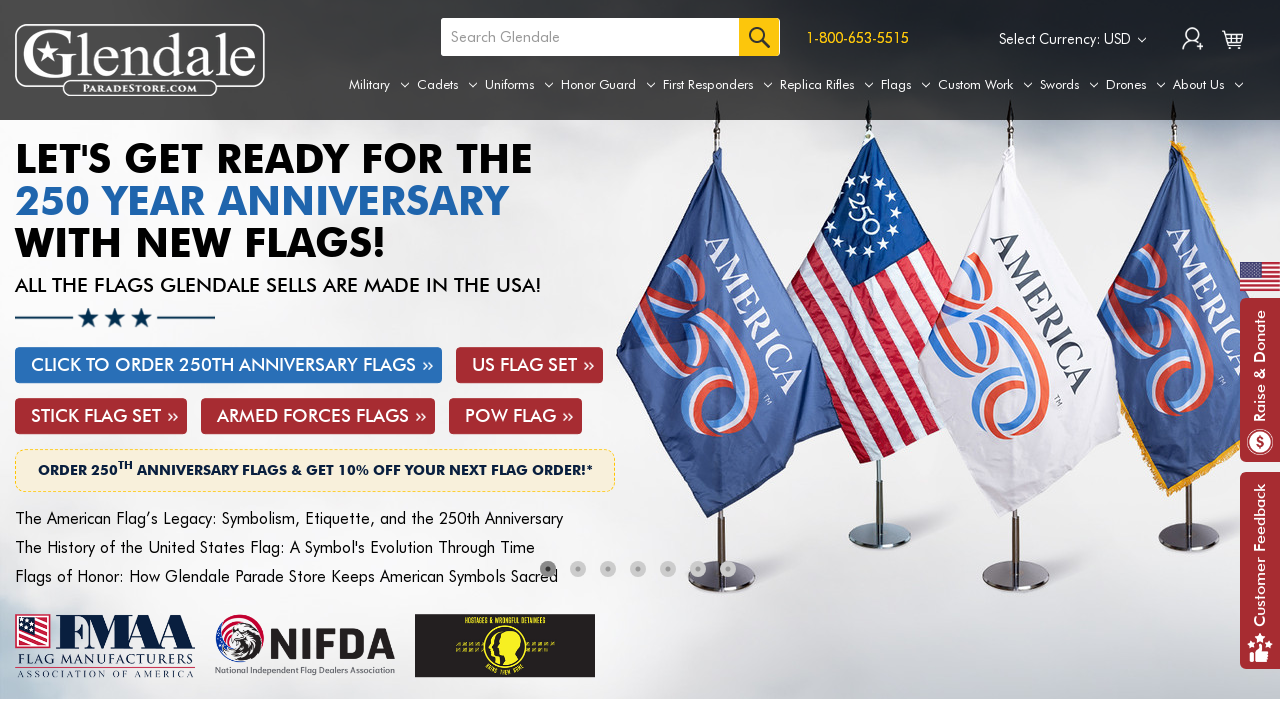

Hovered over Flags tab to reveal dropdown menu at (906, 85) on a[aria-label='Flags']
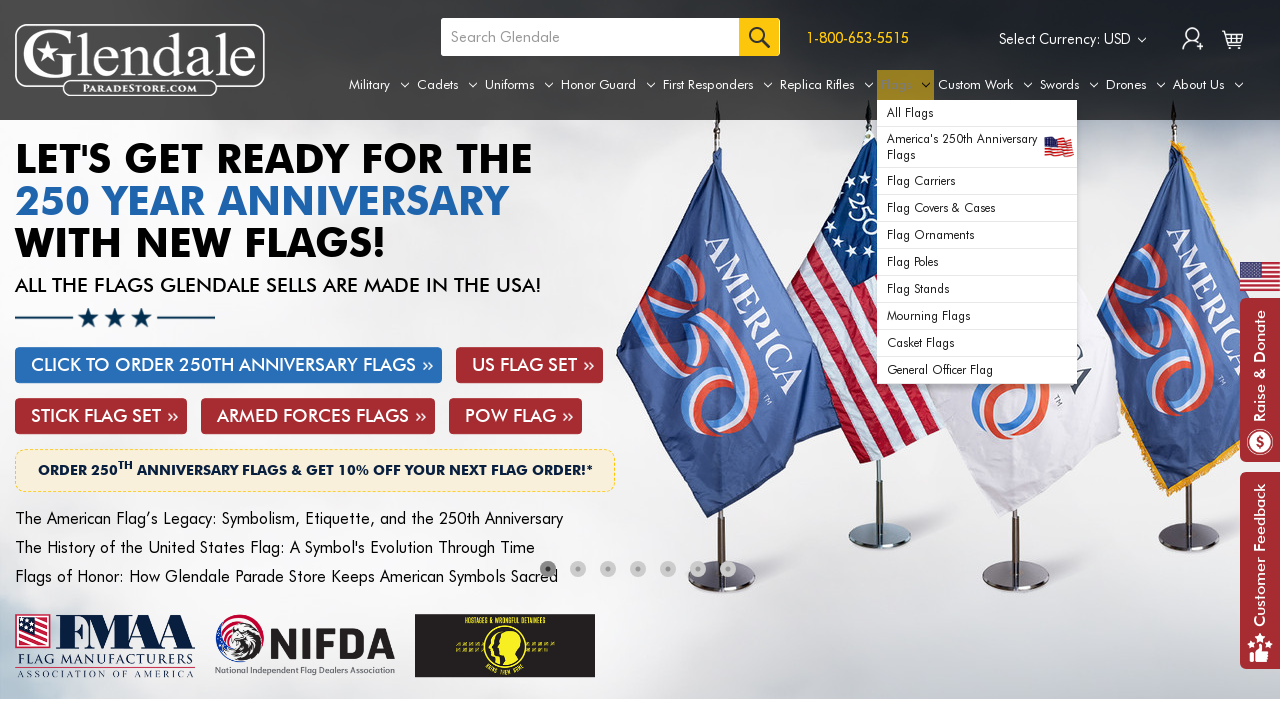

Clicked on Flag Poles option from dropdown menu at (977, 262) on xpath=//div[@id='navPages-25']/ul[@class='navPage-subMenu-list']/li[@class='navP
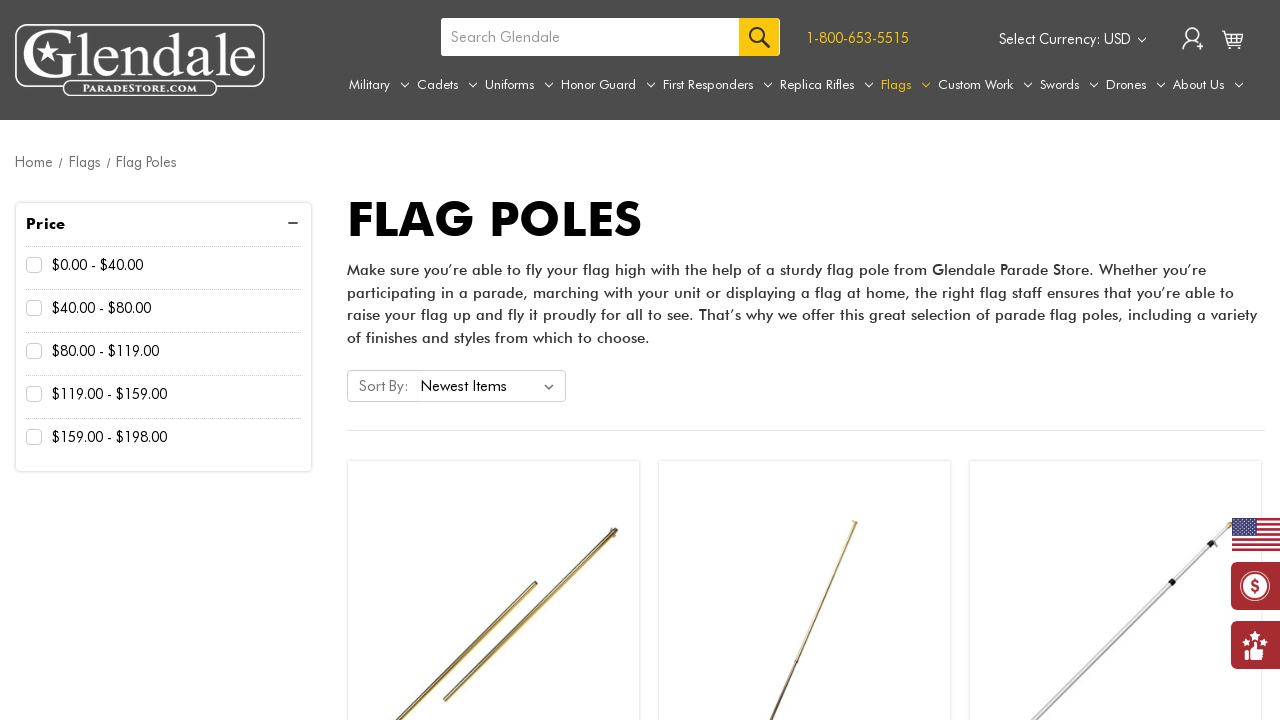

Product names loaded on Flag Poles page
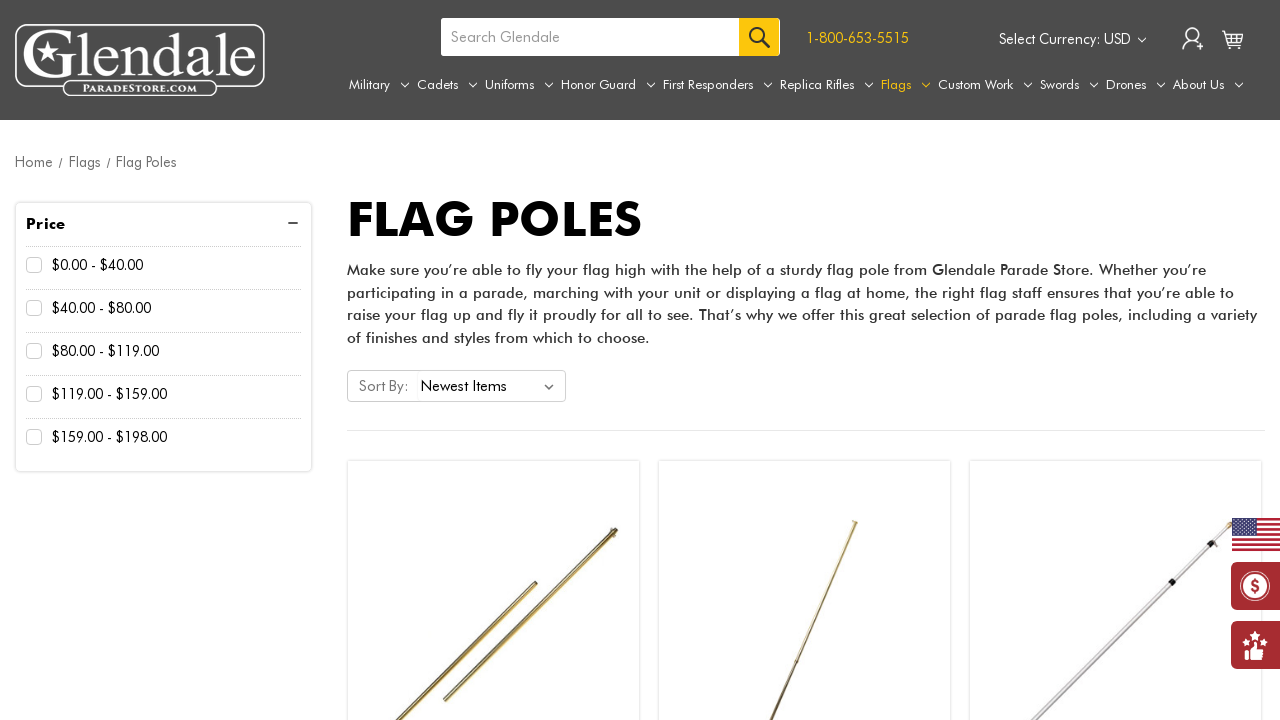

Verified that 15 product names are displayed in the grid
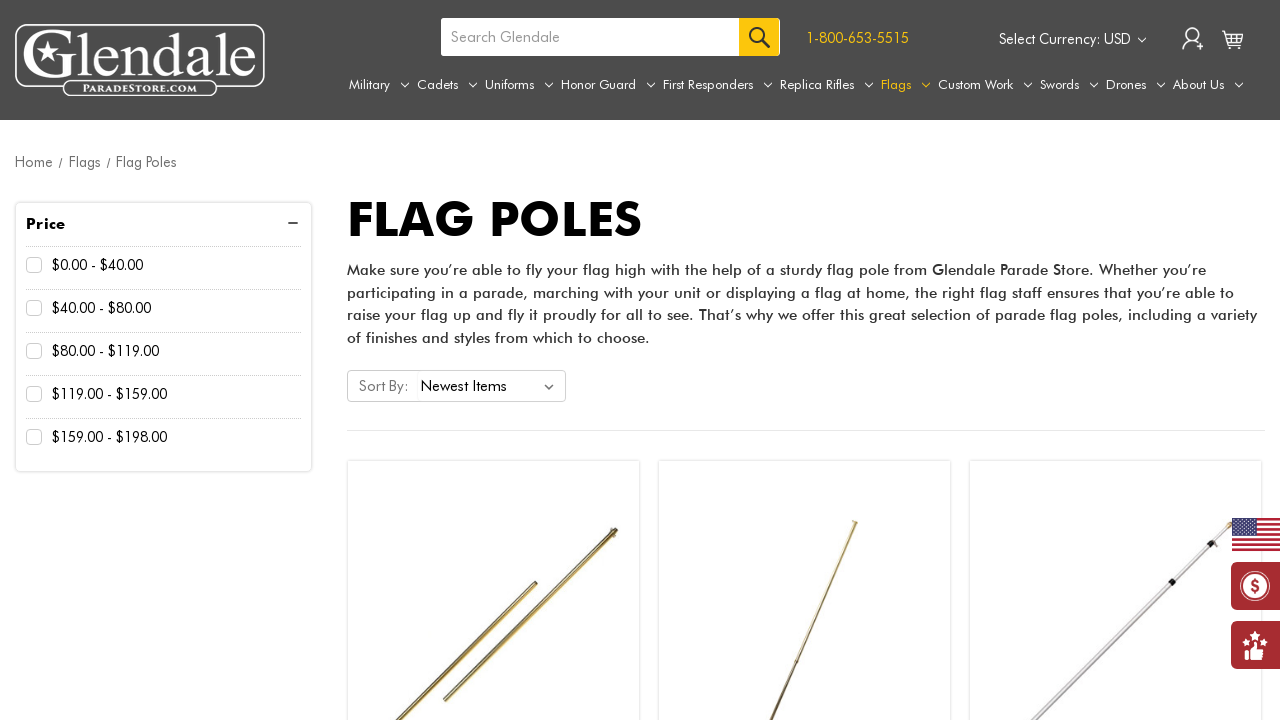

Verified that all product names in the grid are visible
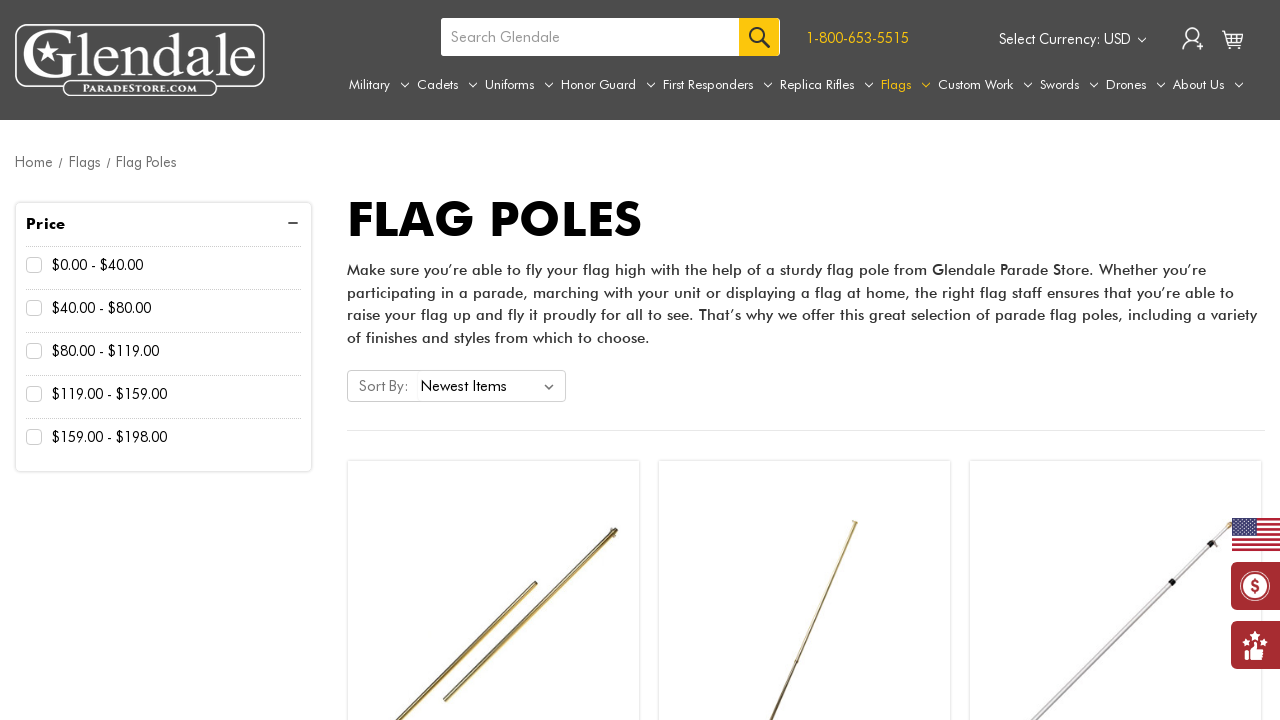

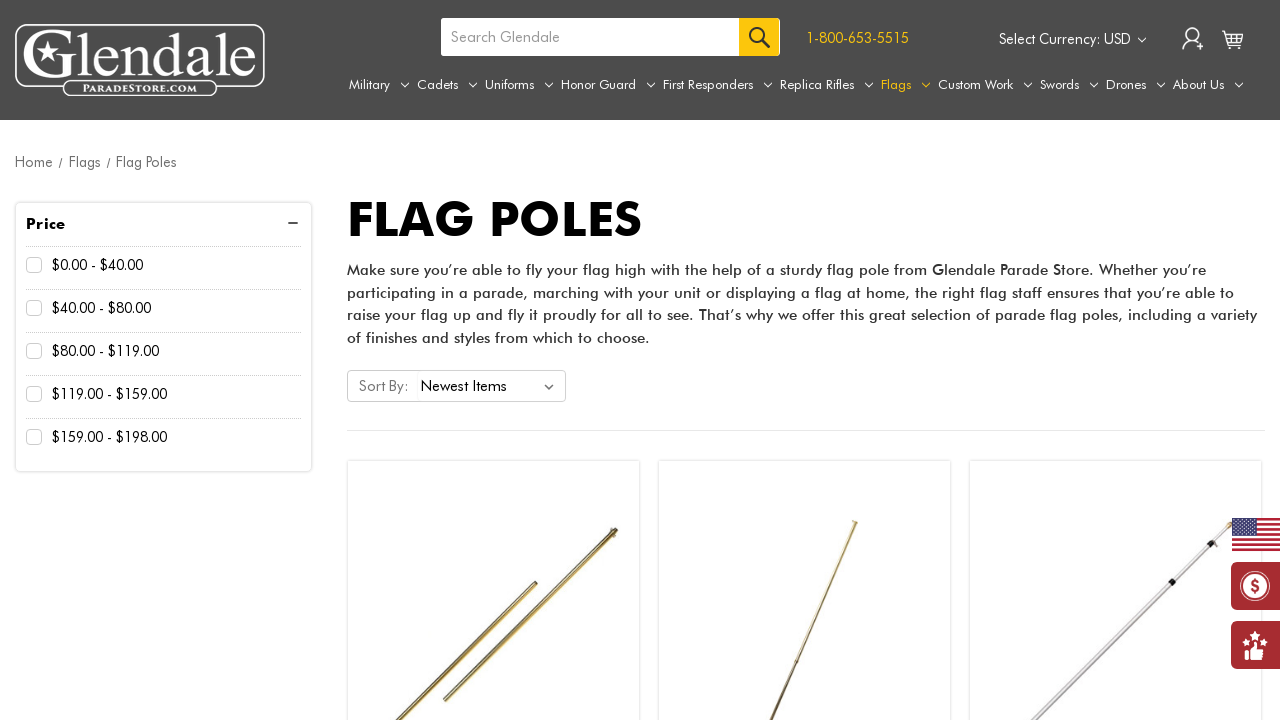